Tests dynamic content loading using an alternative approach - clicks Start button and waits for Hello World text to appear

Starting URL: https://the-internet.herokuapp.com/dynamic_loading/1

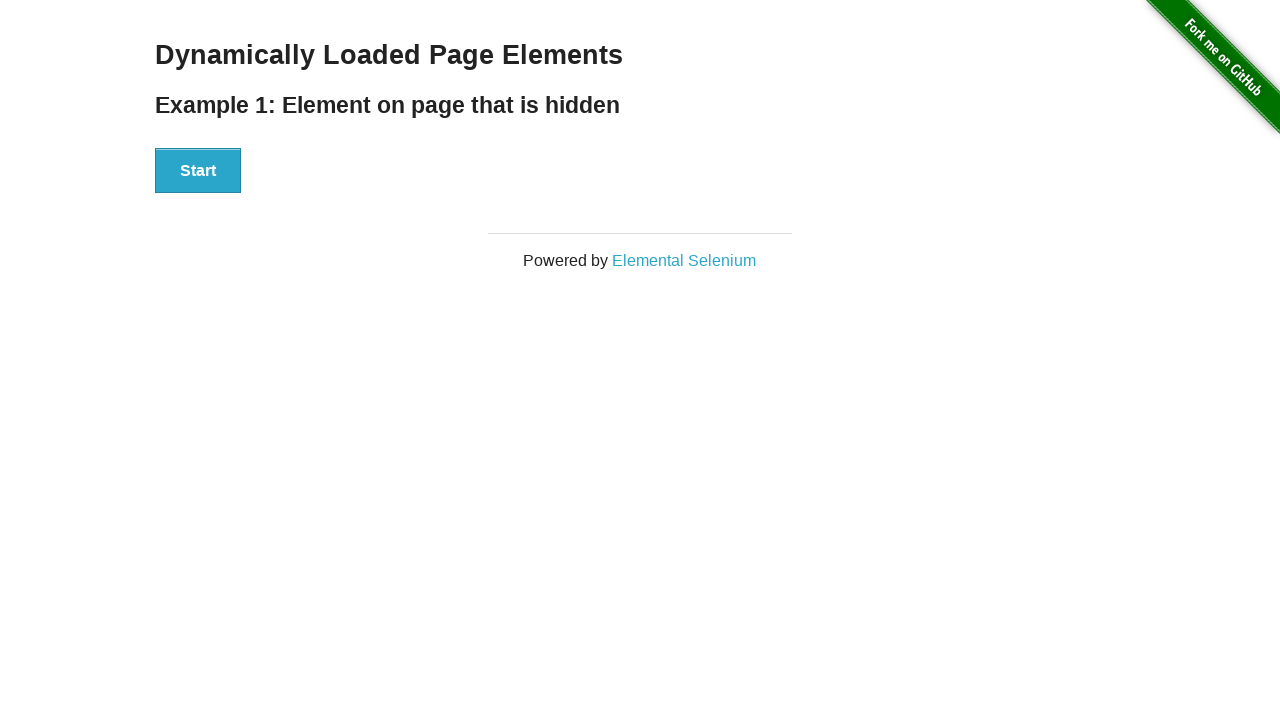

Clicked the Start button at (198, 171) on xpath=//button
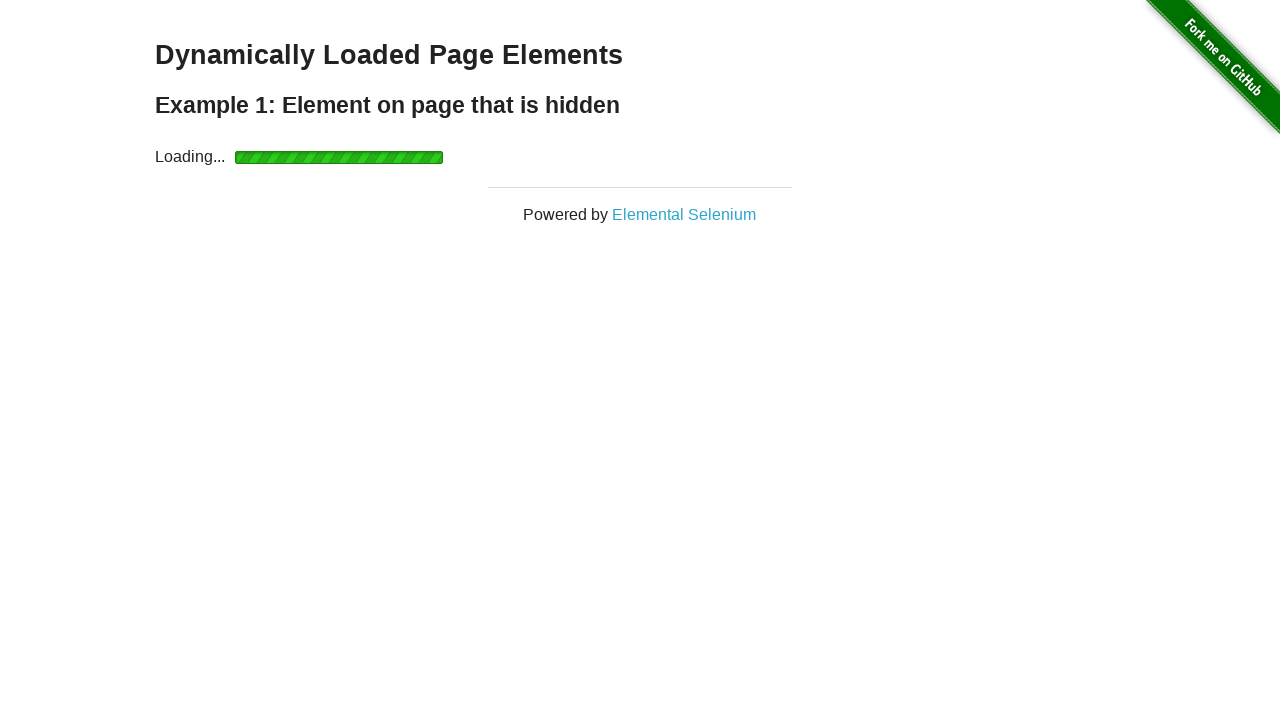

Waited for Hello World text to become visible
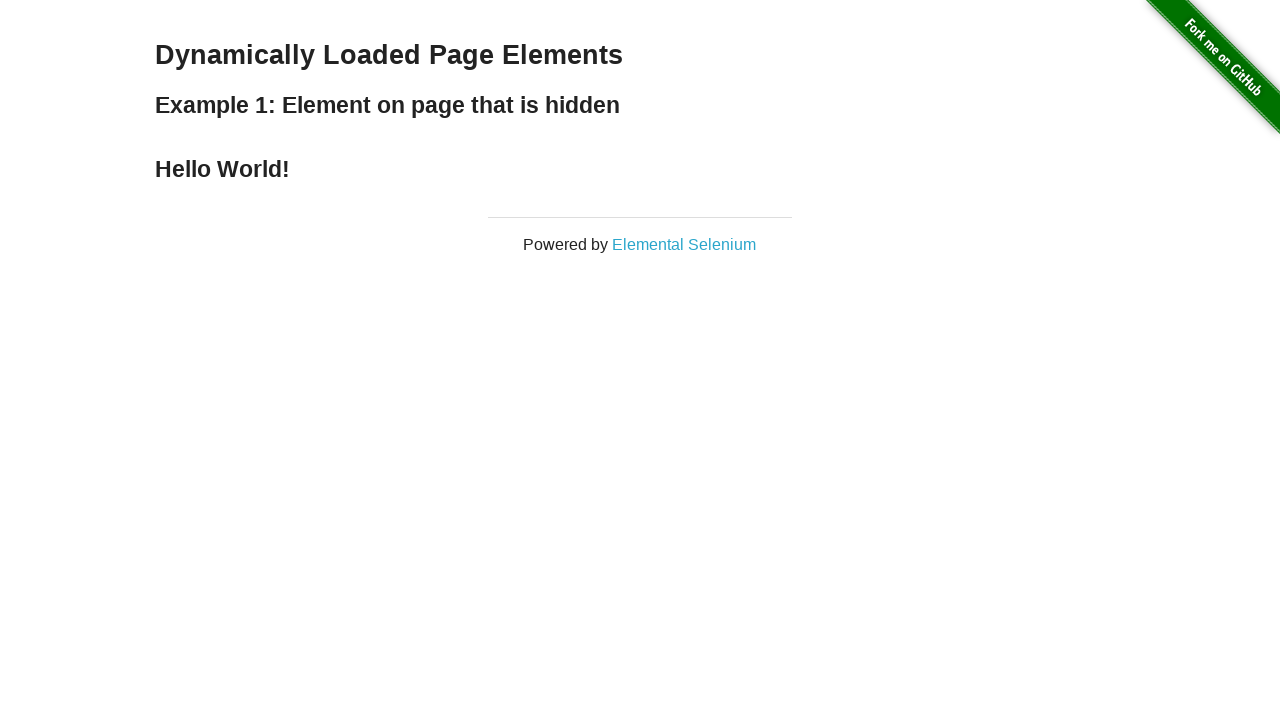

Located the Hello World element
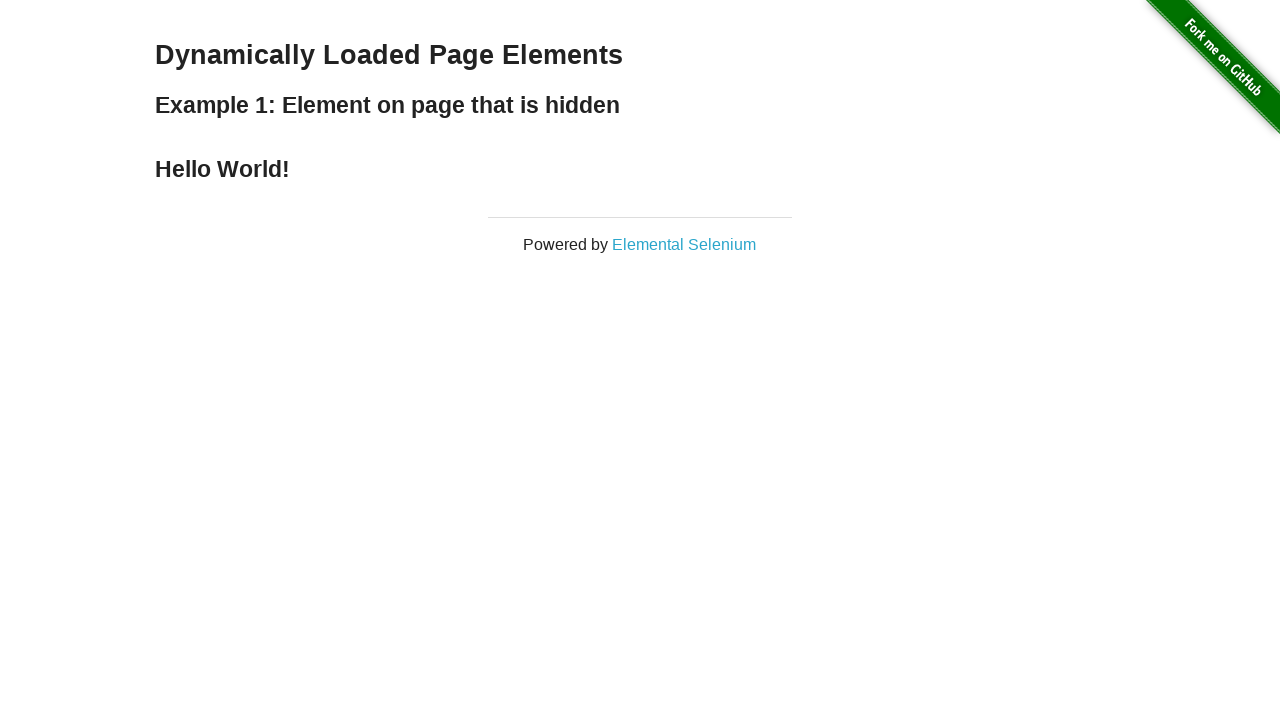

Verified the text content is 'Hello World!'
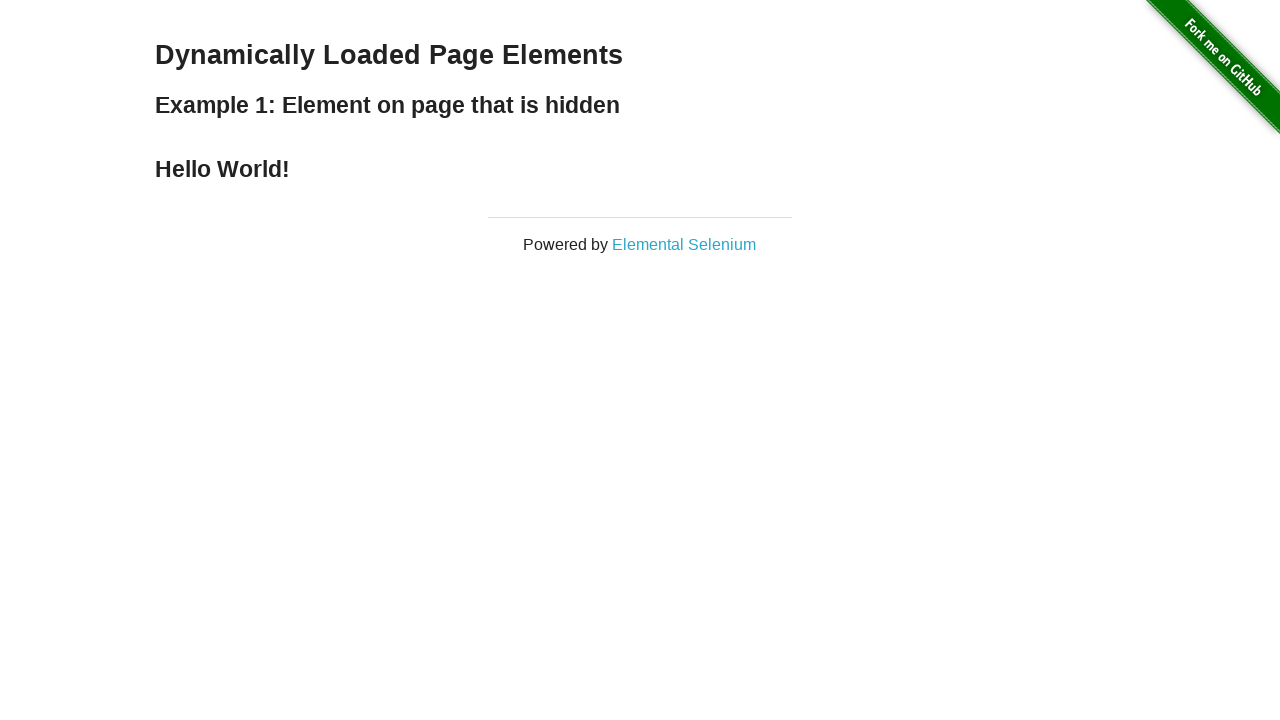

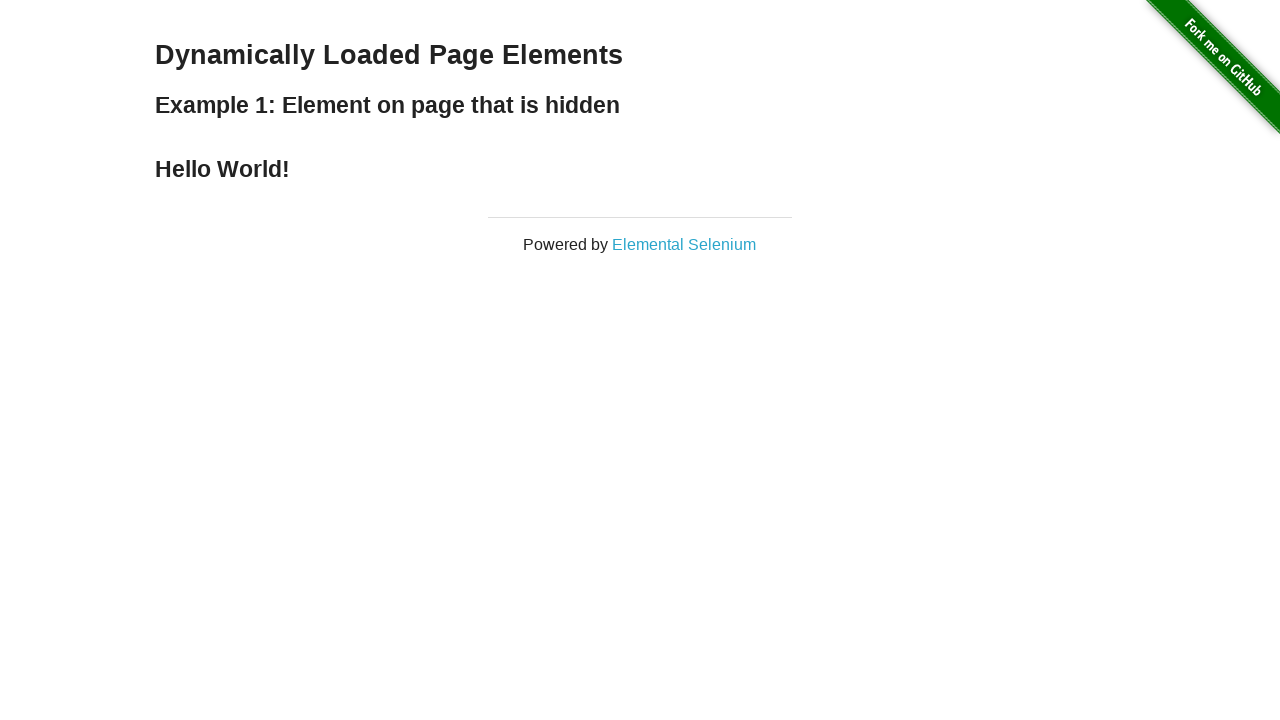